Verifies that main menu items (about, downloads, documentation, community, success-stories, news, events) are present on the homepage

Starting URL: https://www.python.org

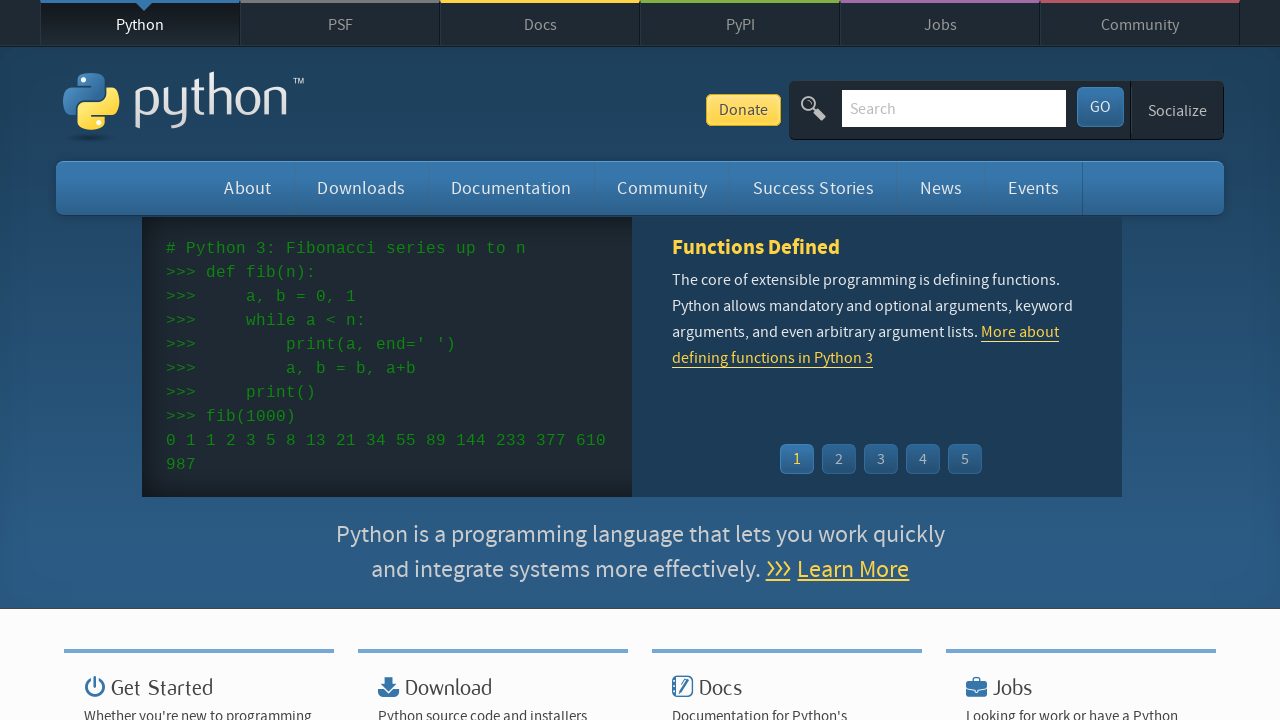

Navigated to https://www.python.org homepage
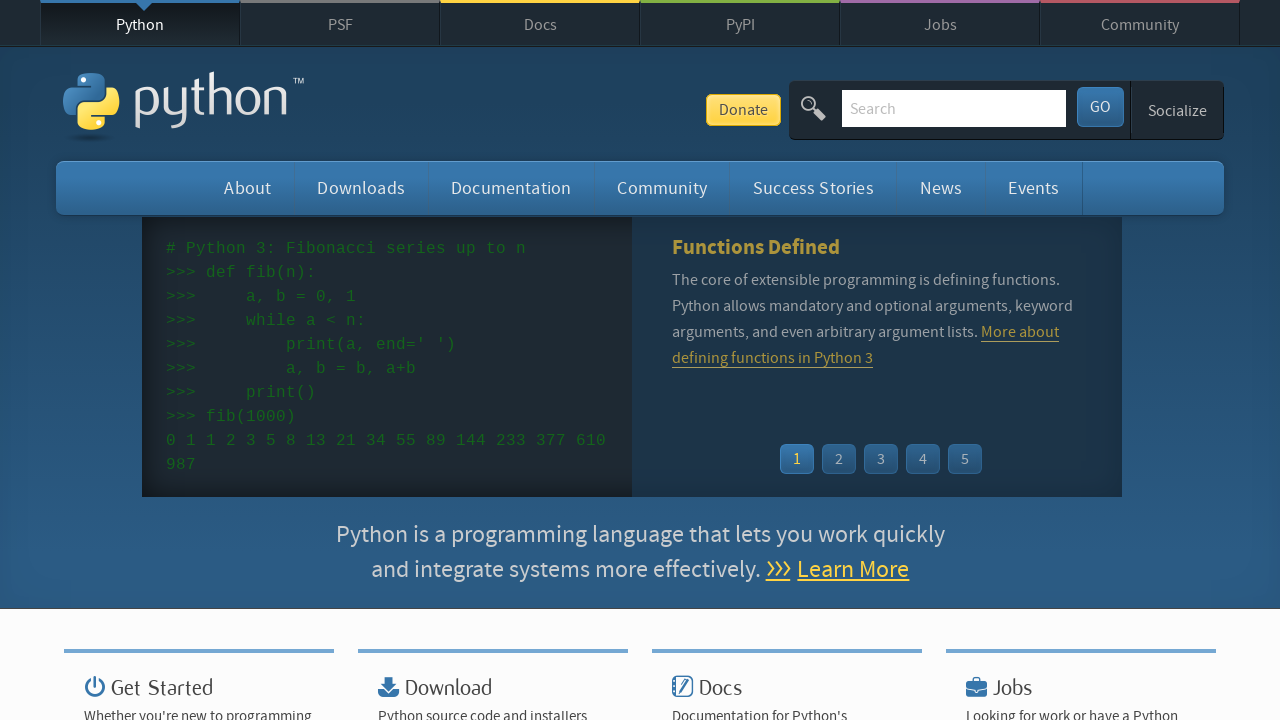

Verified main menu item 'about' is present on homepage
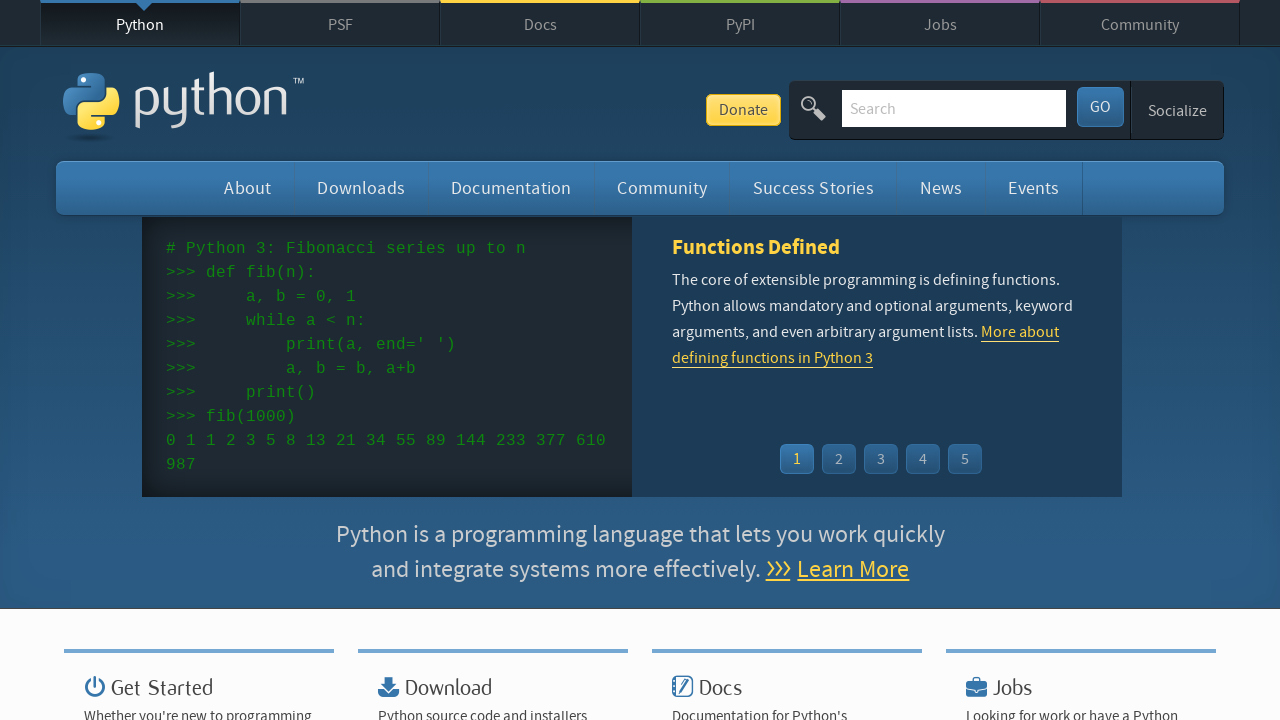

Verified main menu item 'downloads' is present on homepage
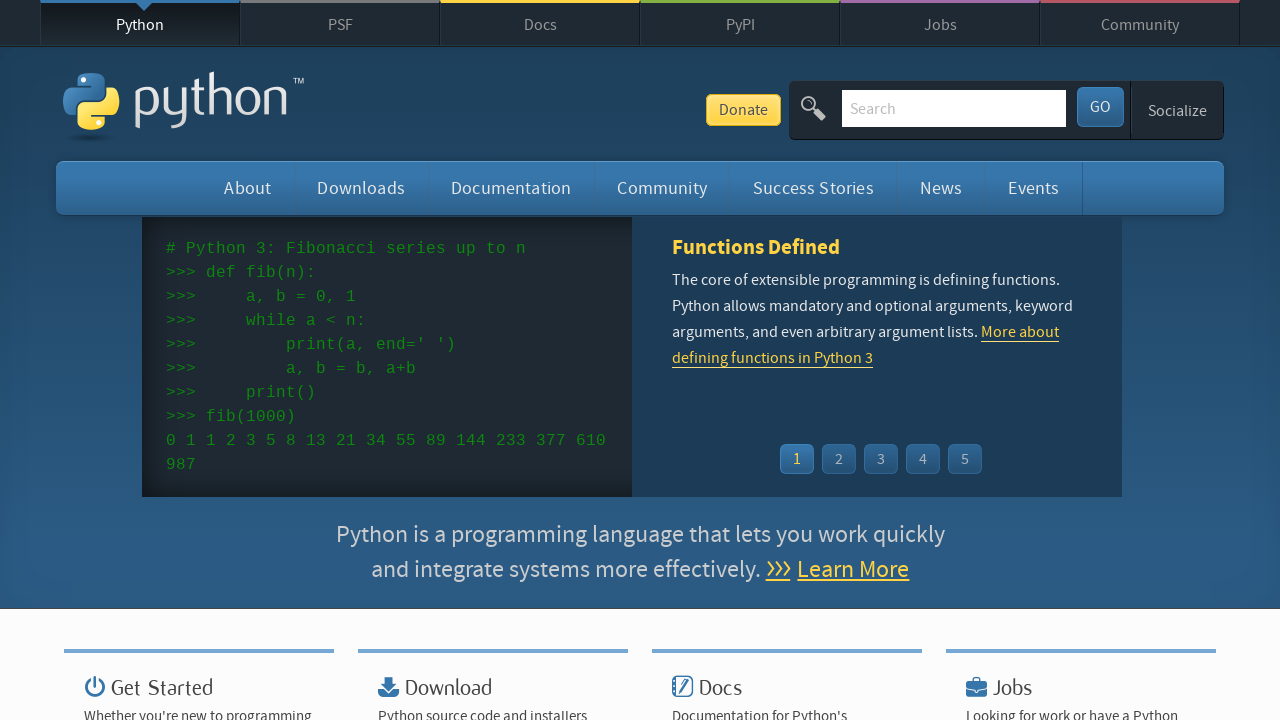

Verified main menu item 'documentation' is present on homepage
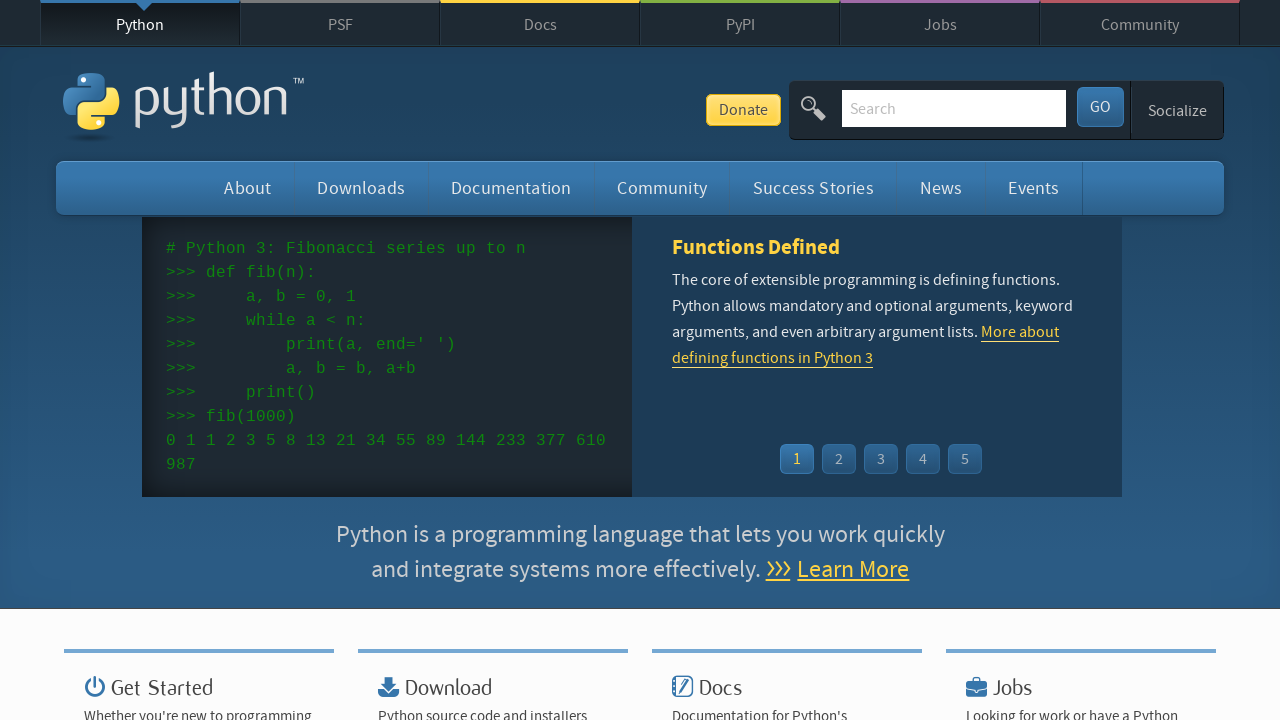

Verified main menu item 'community' is present on homepage
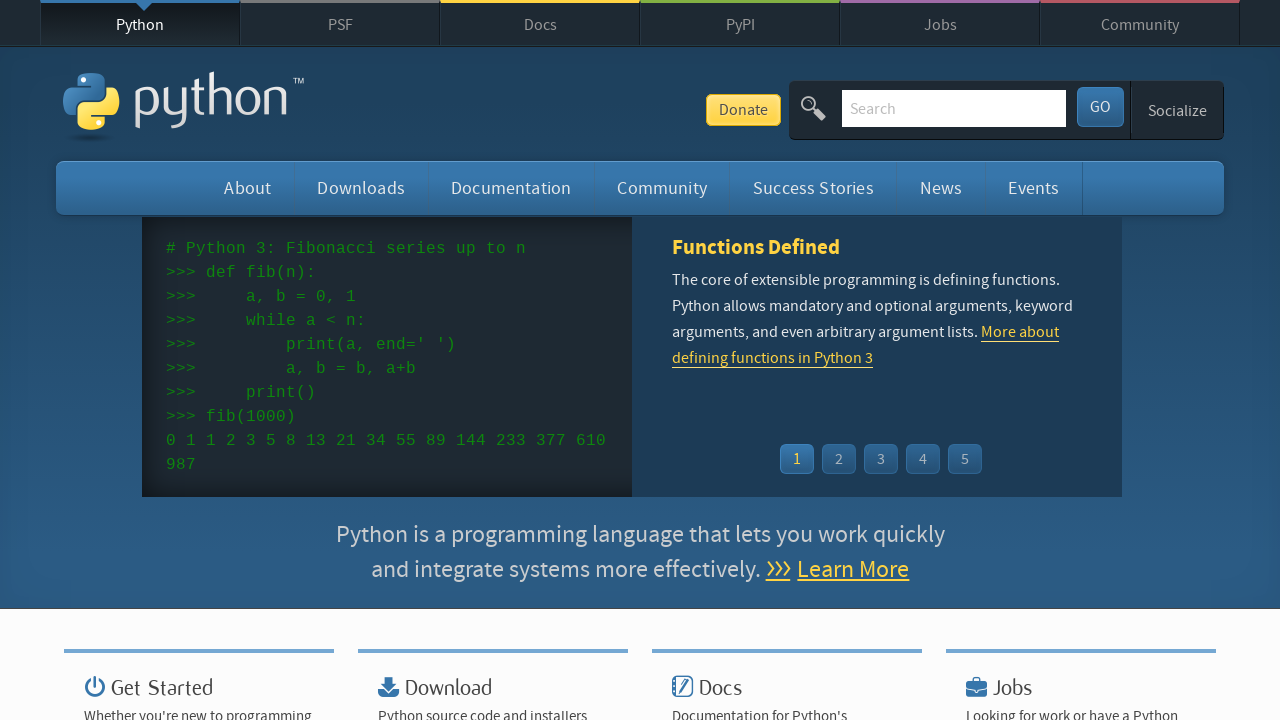

Verified main menu item 'success-stories' is present on homepage
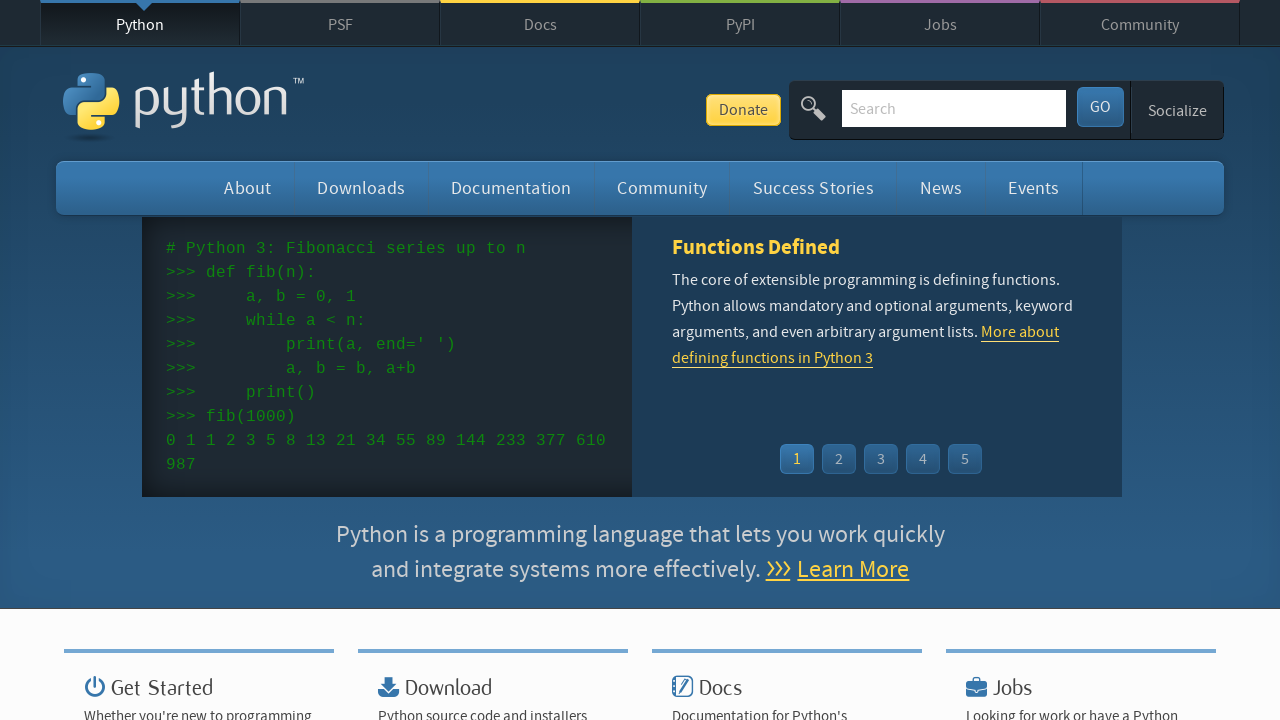

Verified main menu item 'news' is present on homepage
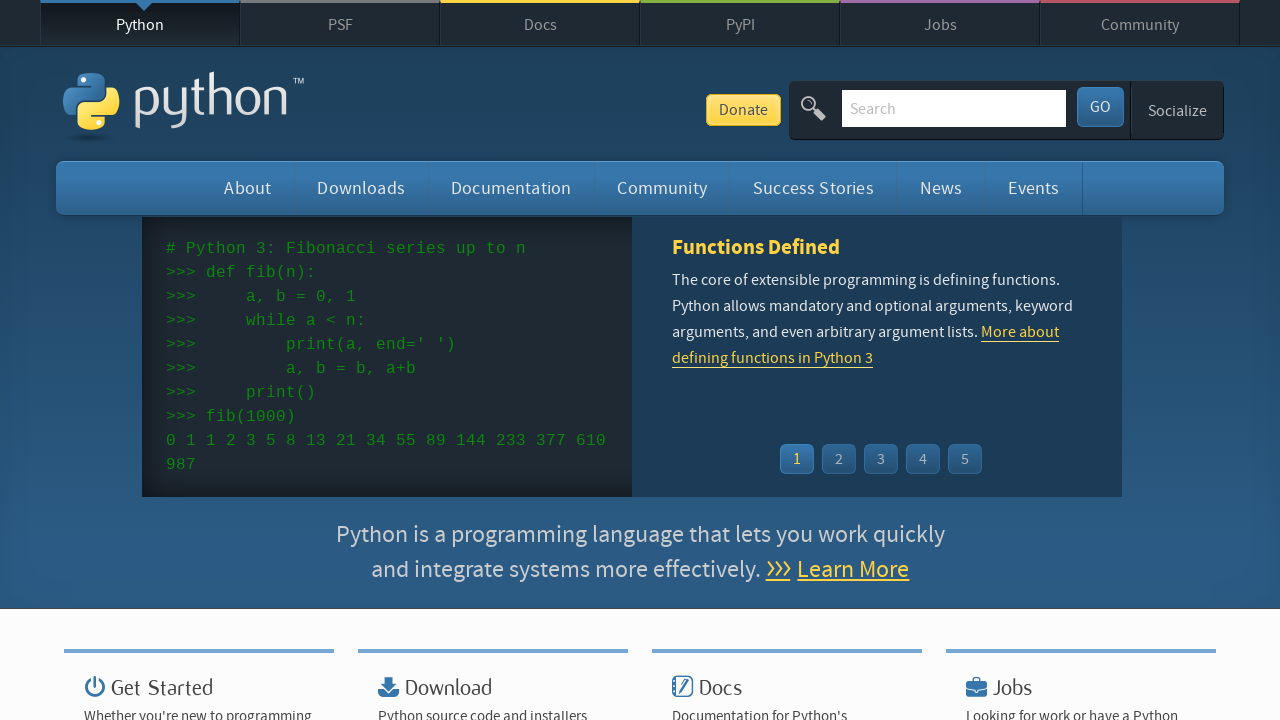

Verified main menu item 'events' is present on homepage
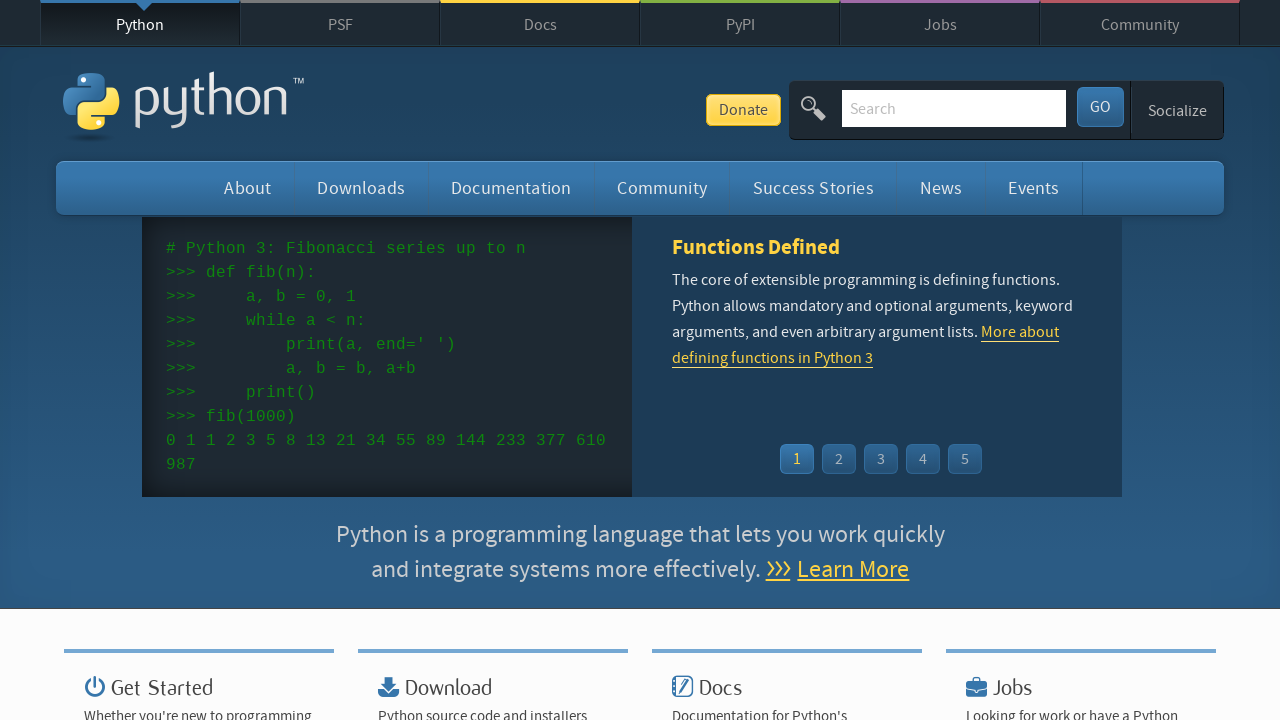

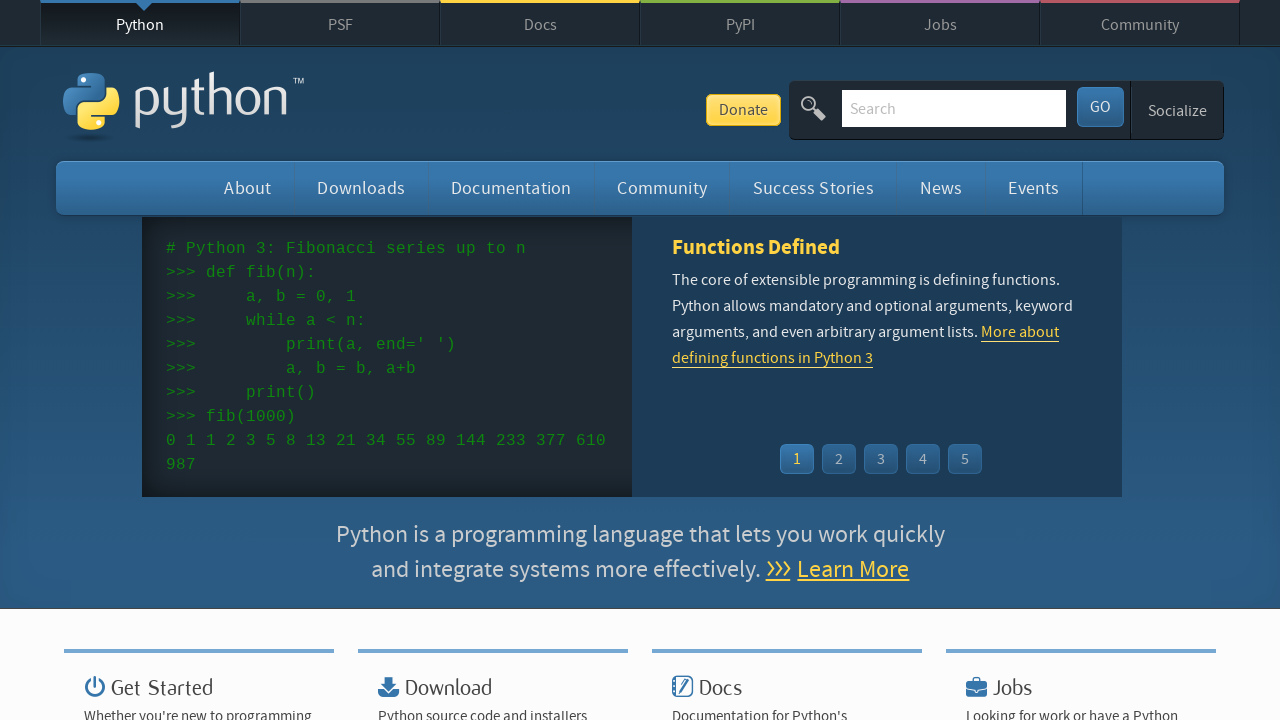